Tests the Greet-A-Cat page to verify greeting message is displayed

Starting URL: https://cs1632.appspot.com/

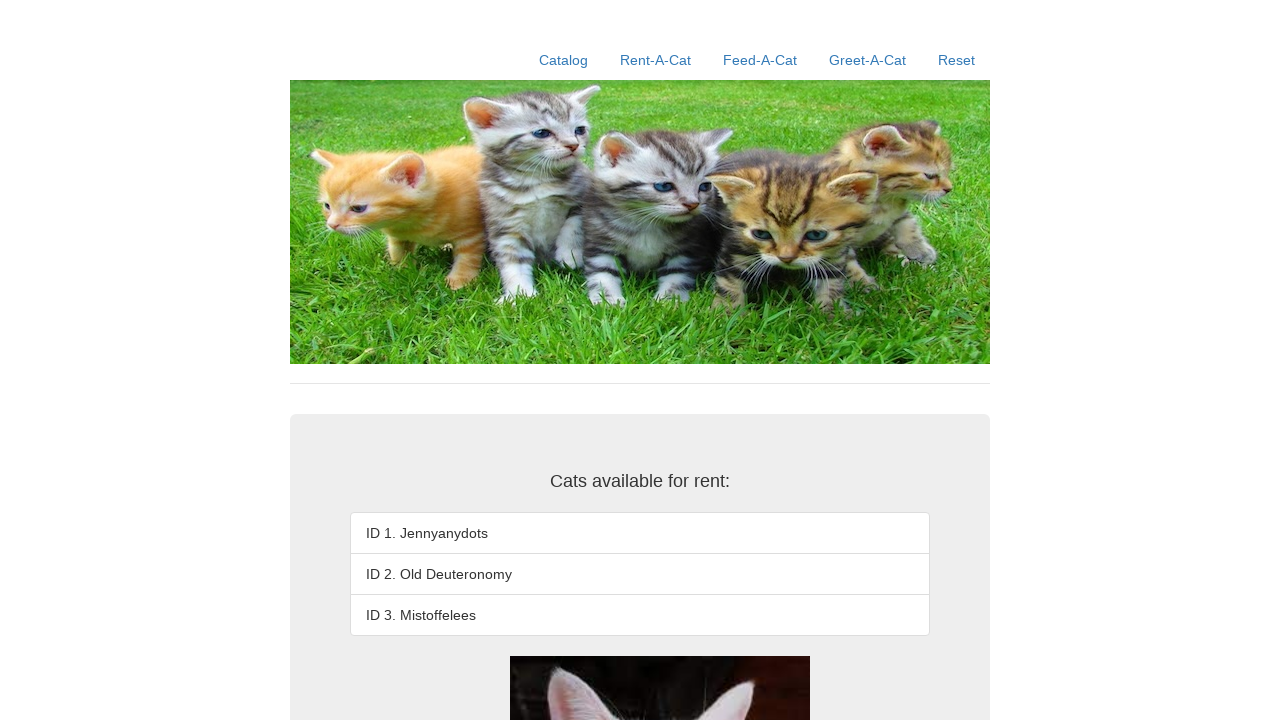

Set cookies 1, 2, and 3 to false
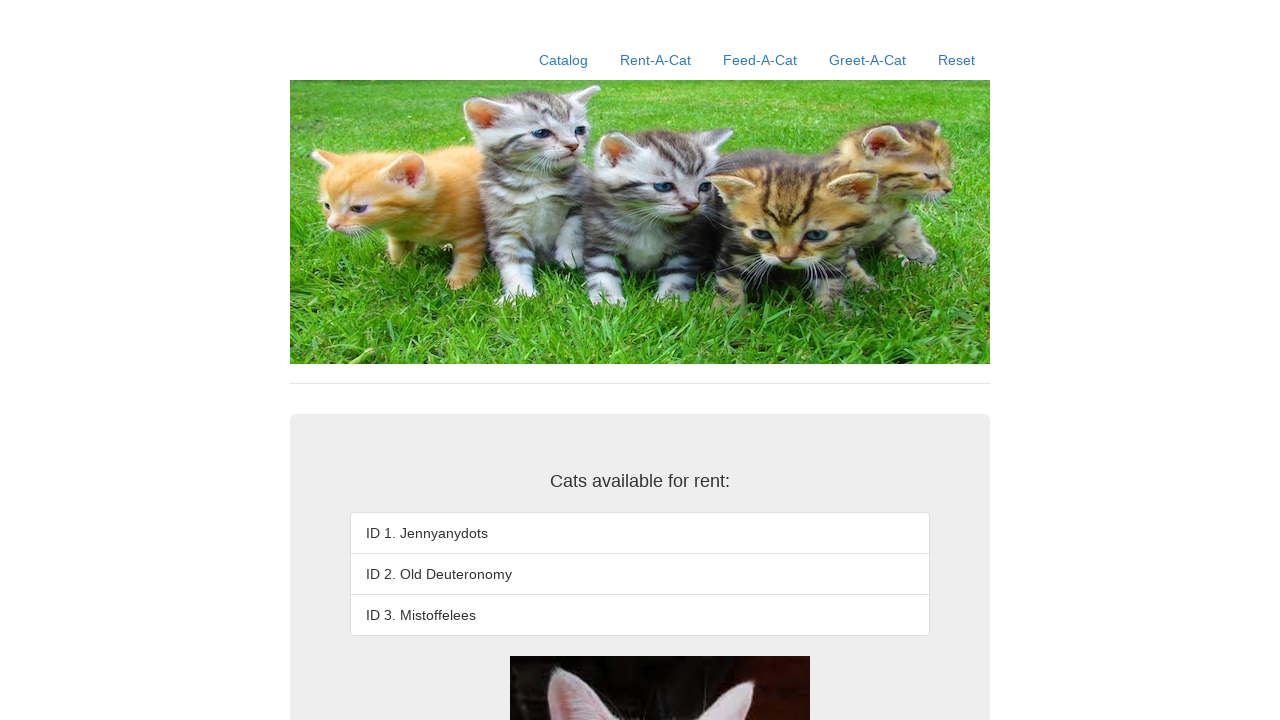

Clicked Greet-A-Cat link at (868, 60) on text=Greet-A-Cat
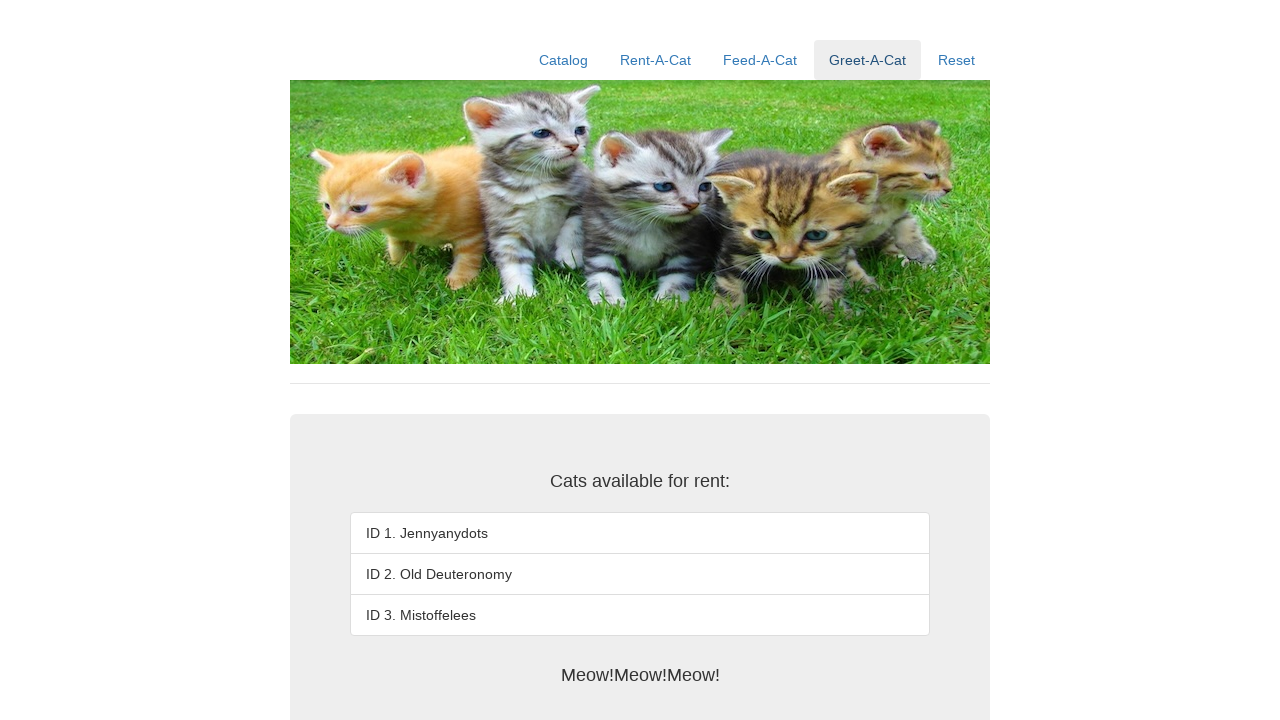

Greeting message displayed in h4 element
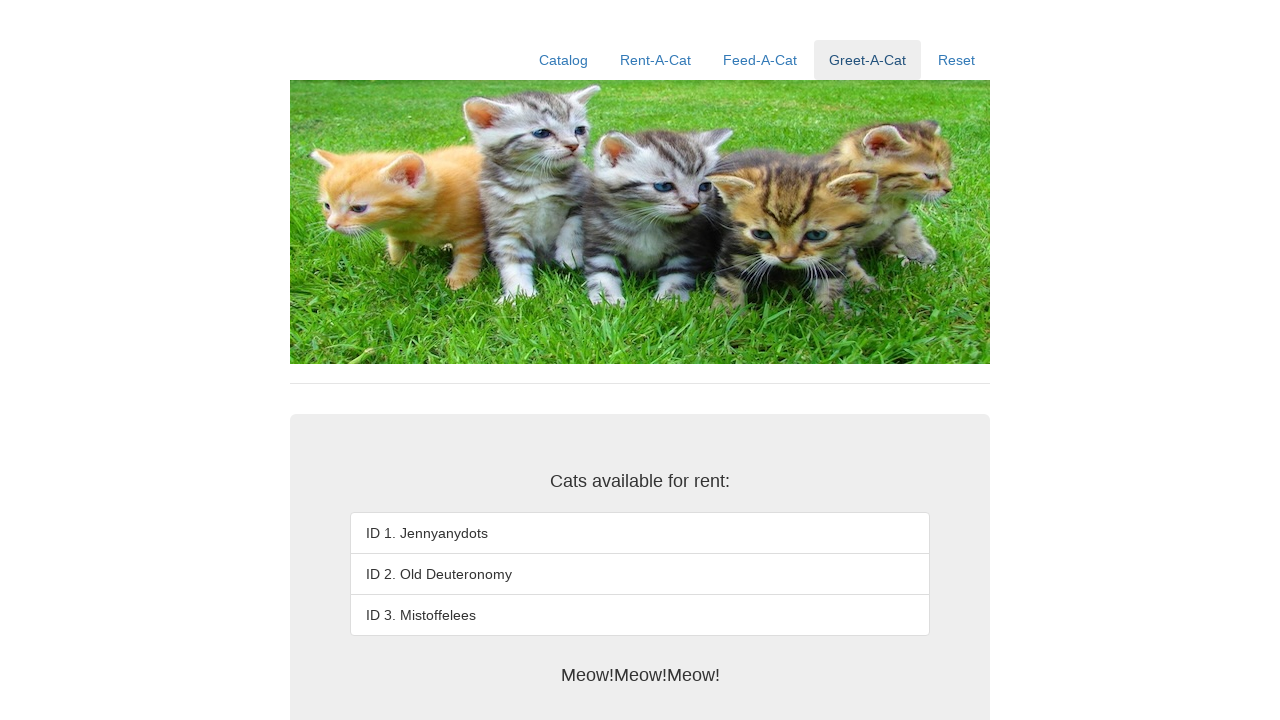

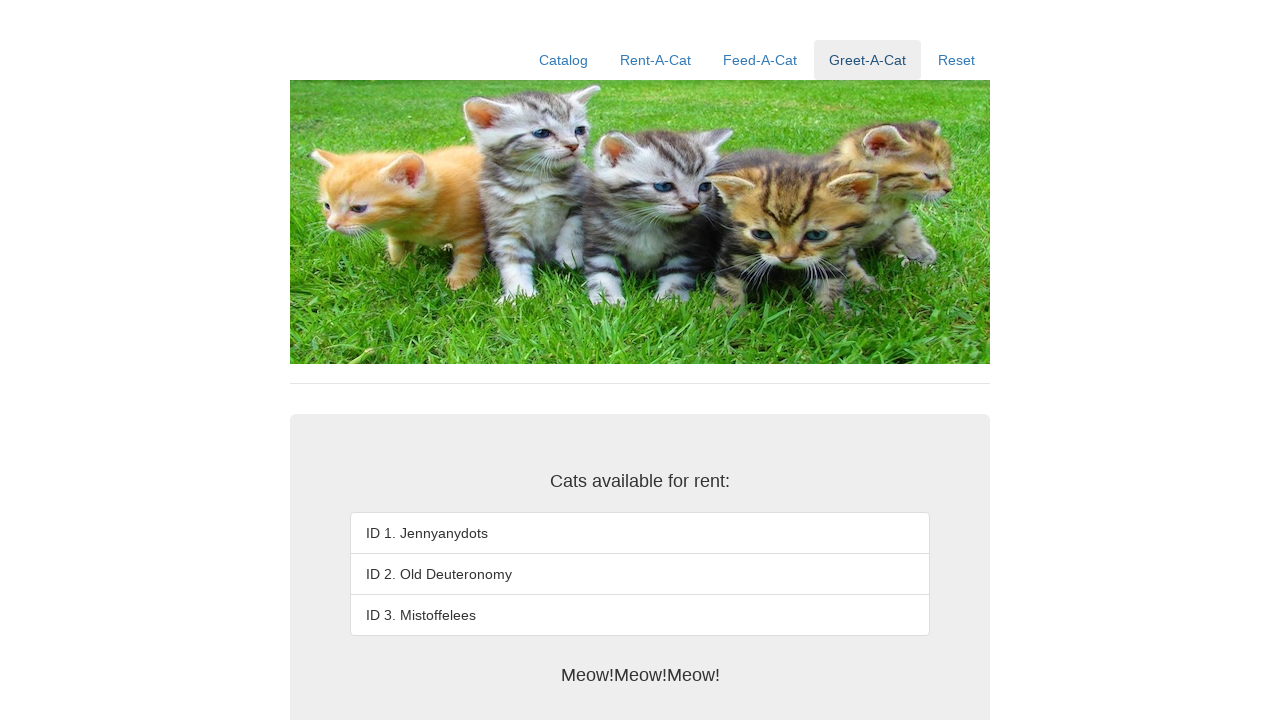